Tests dropdown selection using different selection methods: by value, by label, and by index

Starting URL: https://practice.expandtesting.com/dropdown

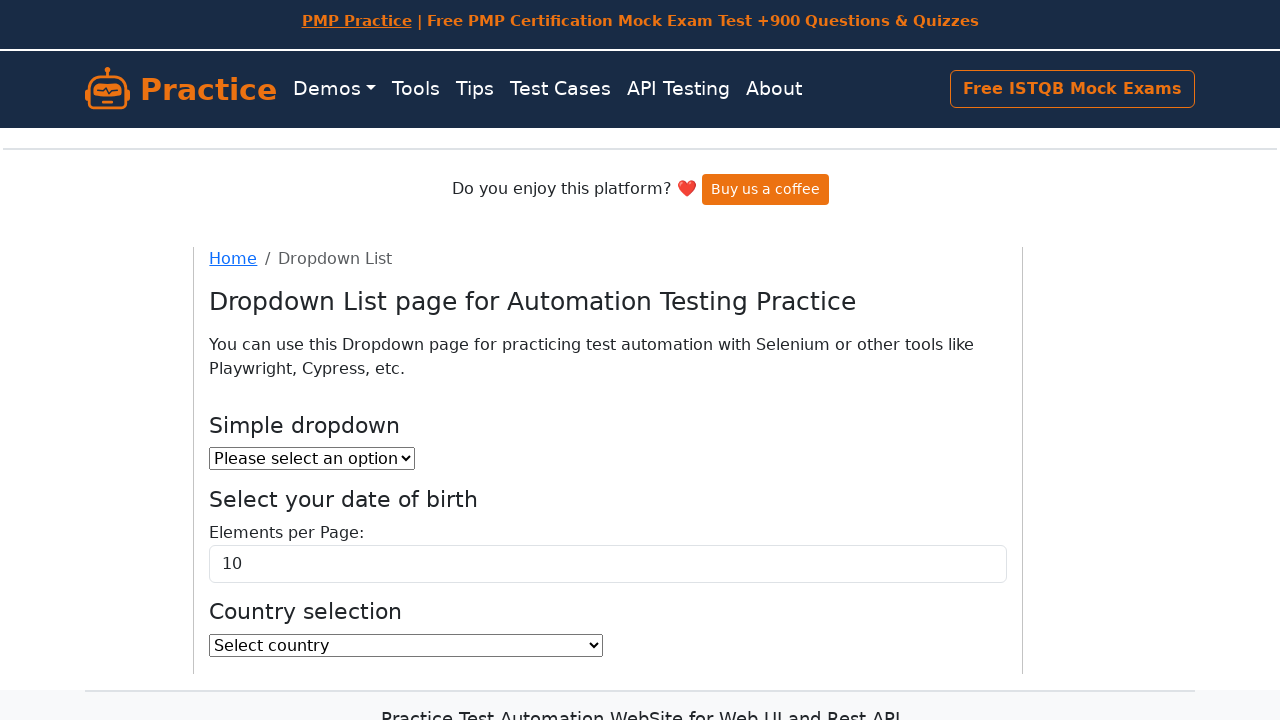

Selected 'US' from country dropdown by value on //select[@id='country']
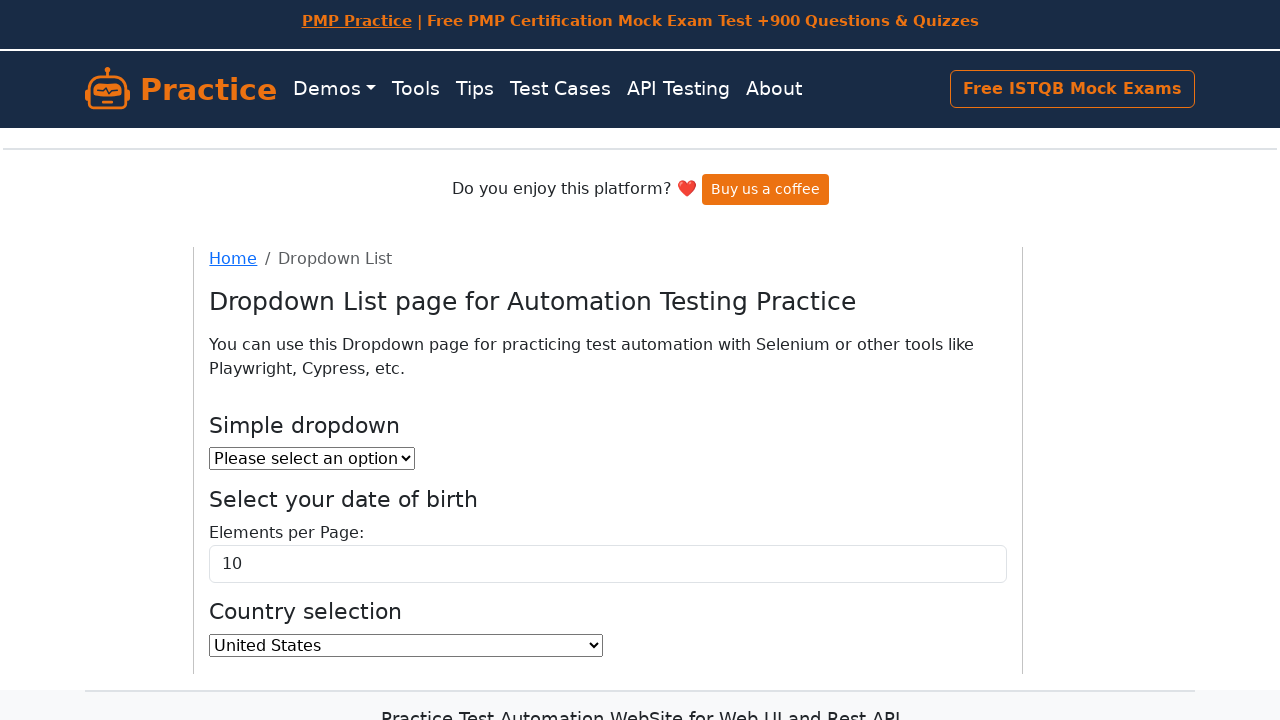

Selected 'Afghanistan' from country dropdown by label on //select[@id='country']
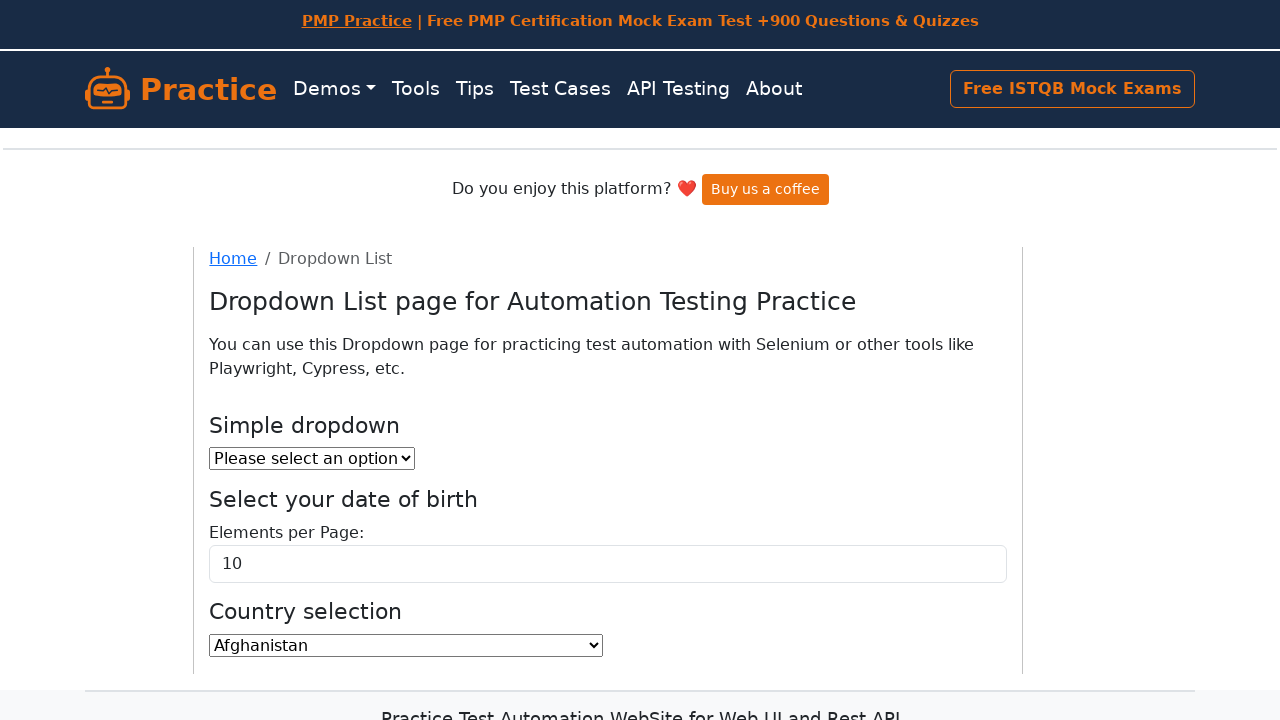

Selected option at index 6 from country dropdown on //select[@id='country']
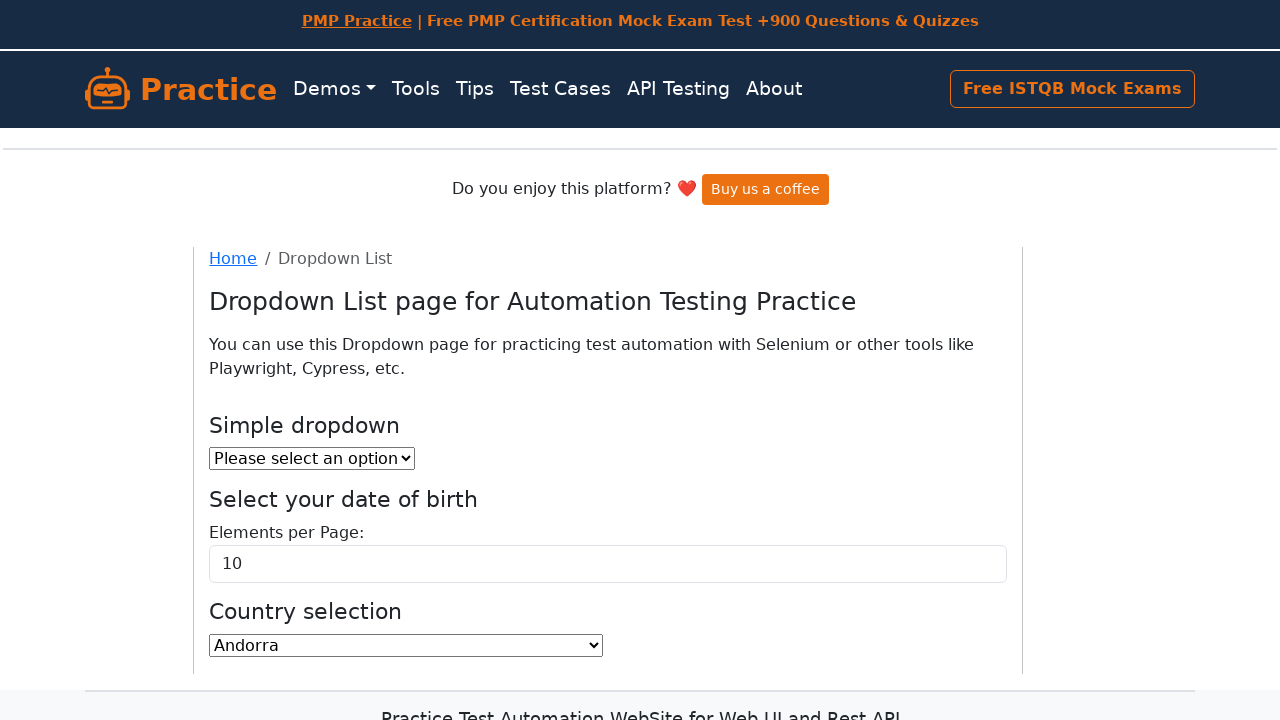

Selected 'US' from country dropdown using locator method on xpath=//select[@id='country']
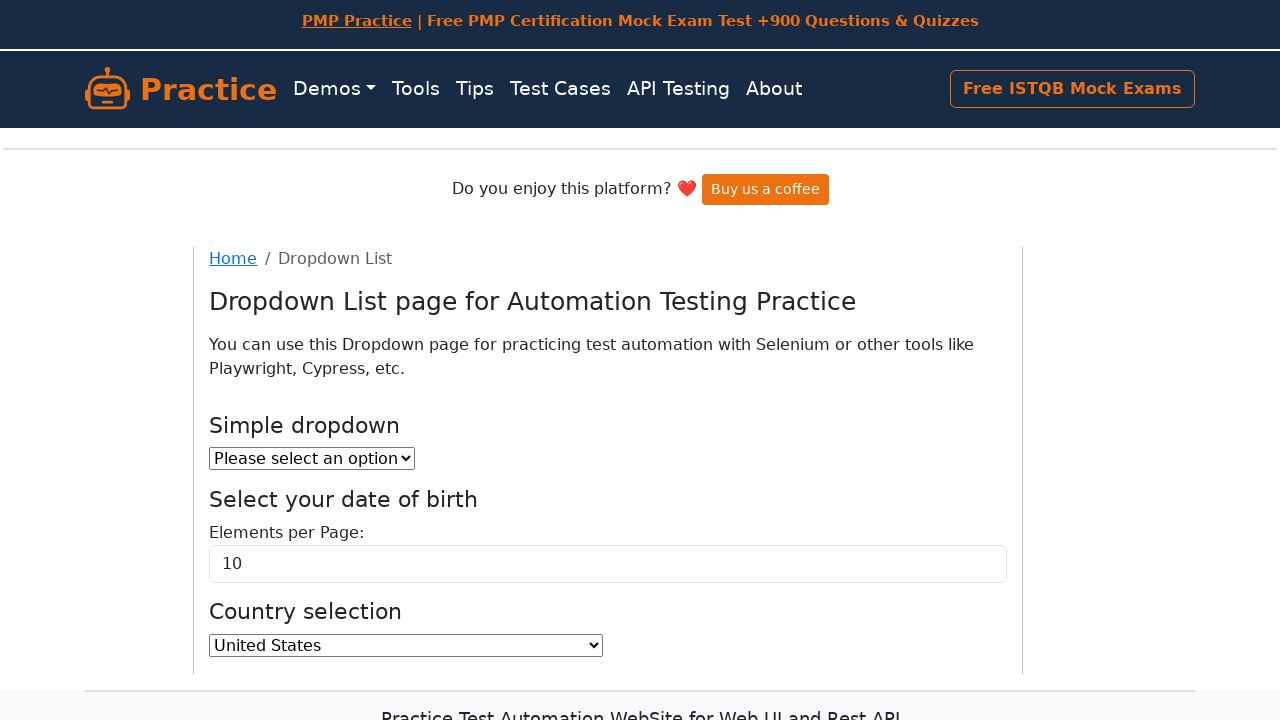

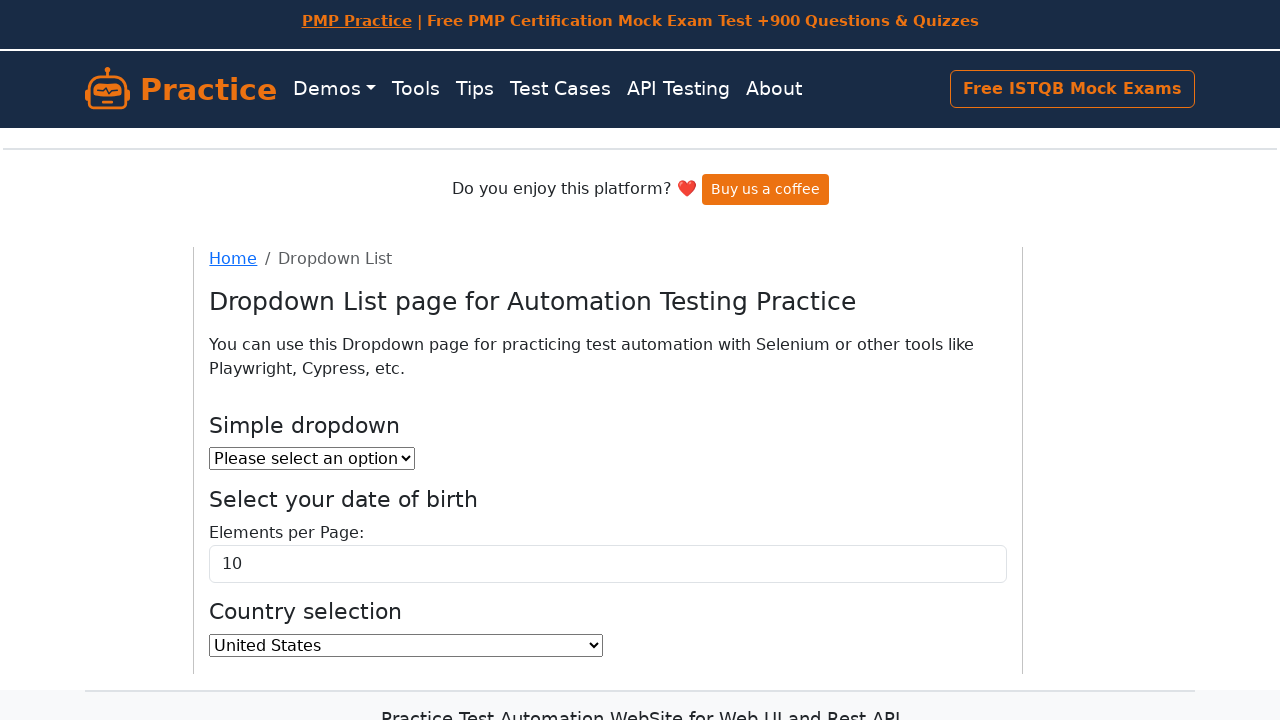